Navigates to a demo page and resizes the browser window to specific dimensions

Starting URL: https://www.encodedna.com/javascript/demo/open-new-window-using-javascript-method.htm

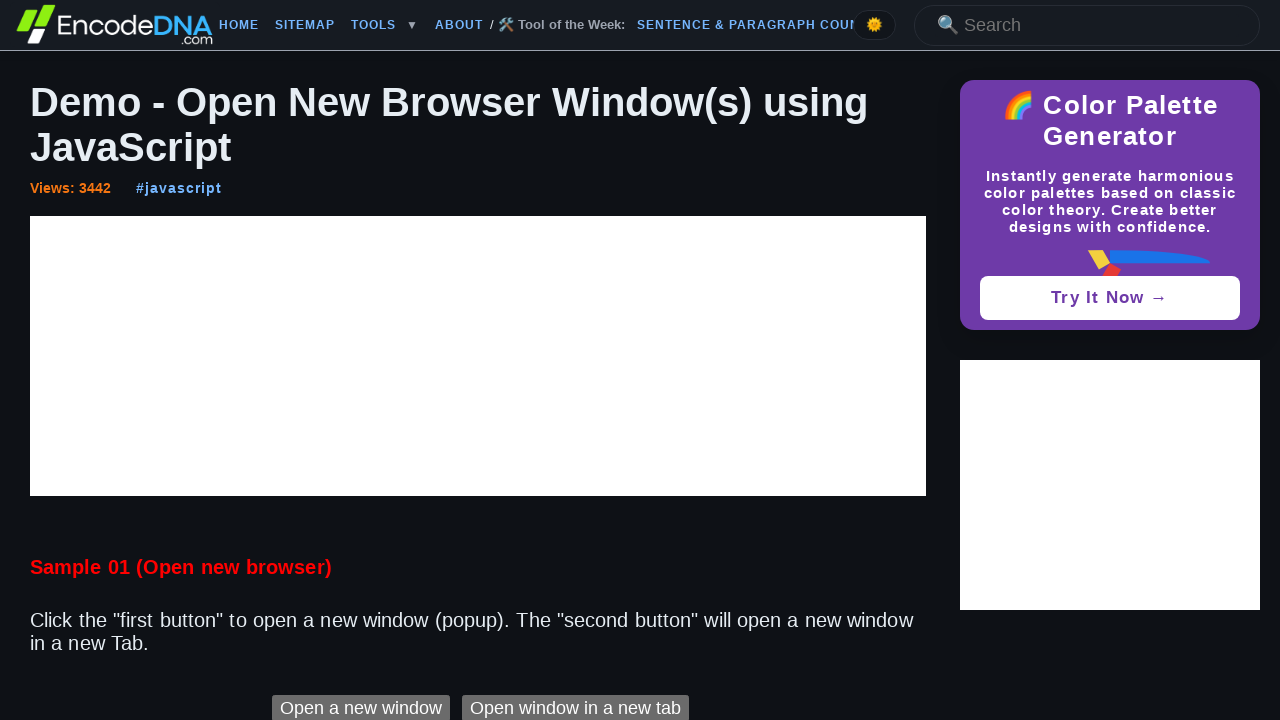

Retrieved current viewport size
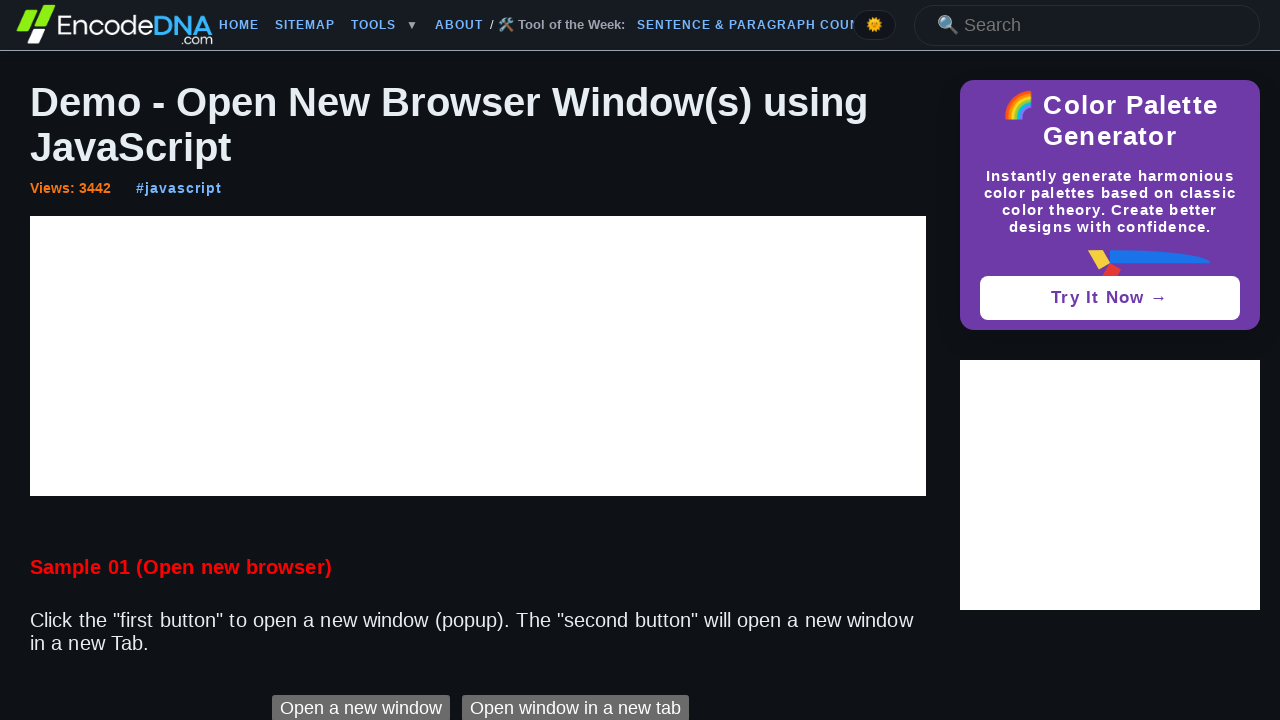

Resized browser window to 700x300 pixels
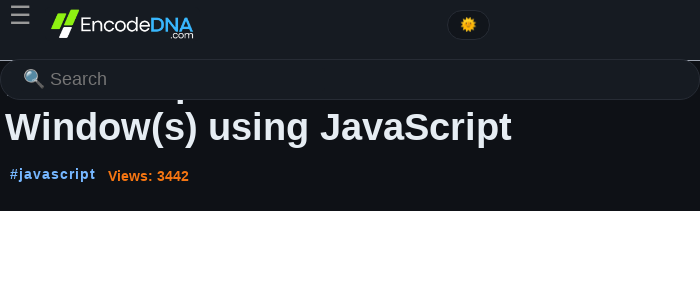

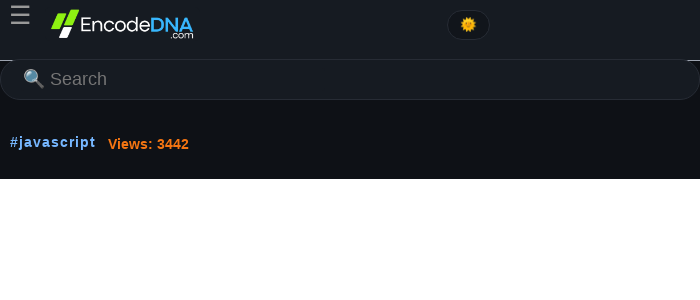